Tests opening links in new windows by performing Shift+Click actions on a menu element using keyboard modifiers combined with mouse clicks.

Starting URL: https://jqueryui.com/droppable/

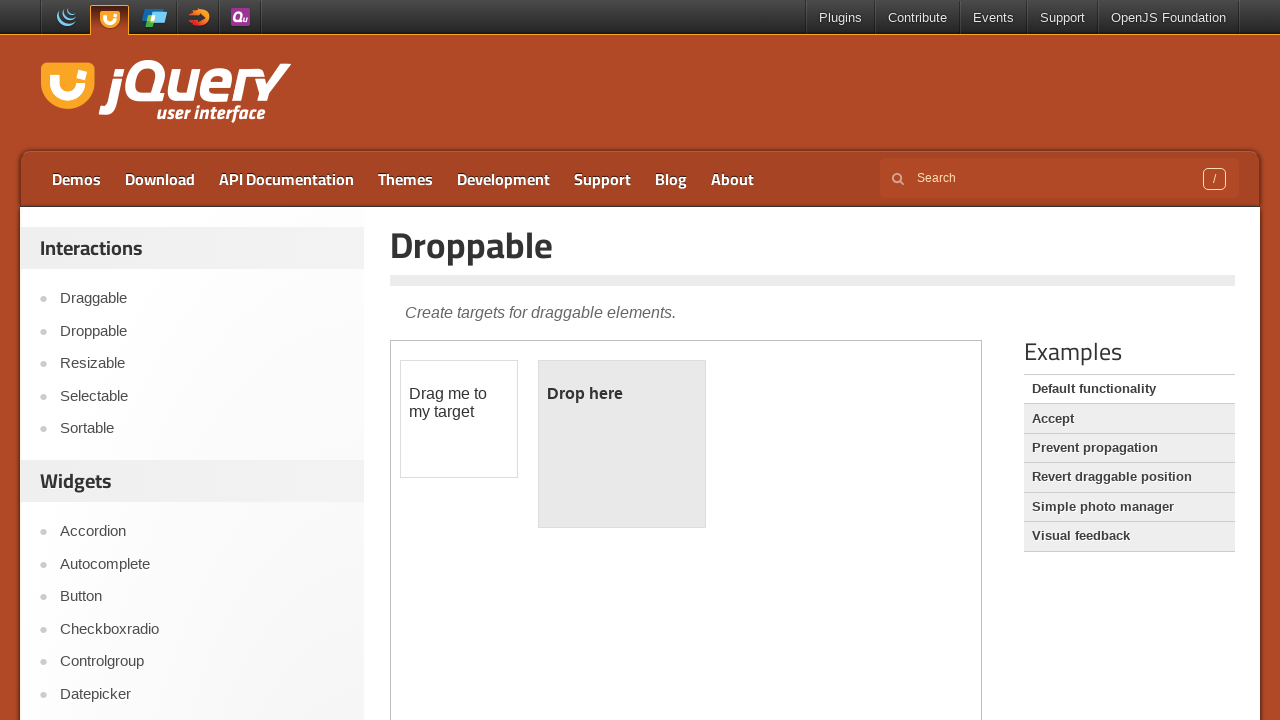

Performed Shift+Click on menu element (3rd list item) to open link in new window - first time at (286, 179) on //ul[@id='menu-top']/li[3]/a
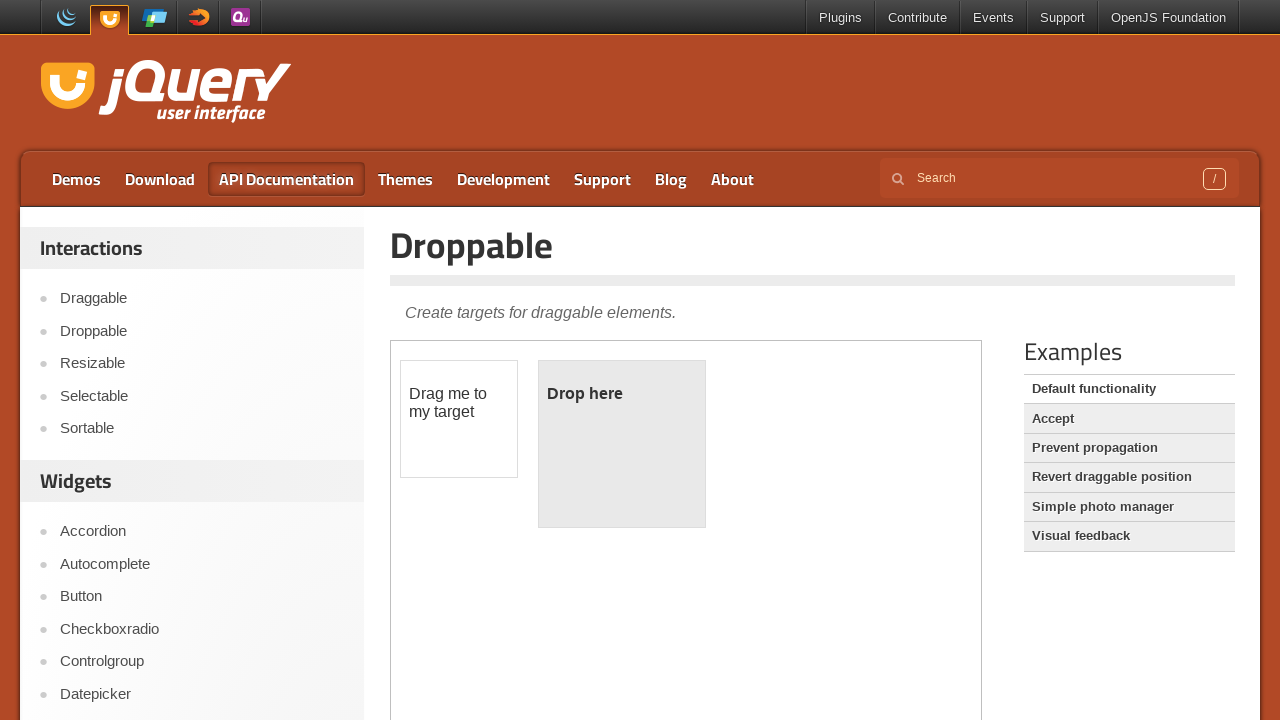

Performed Shift+Click on menu element (3rd list item) to open link in new window - second time at (286, 179) on //ul[@id='menu-top']/li[3]/a
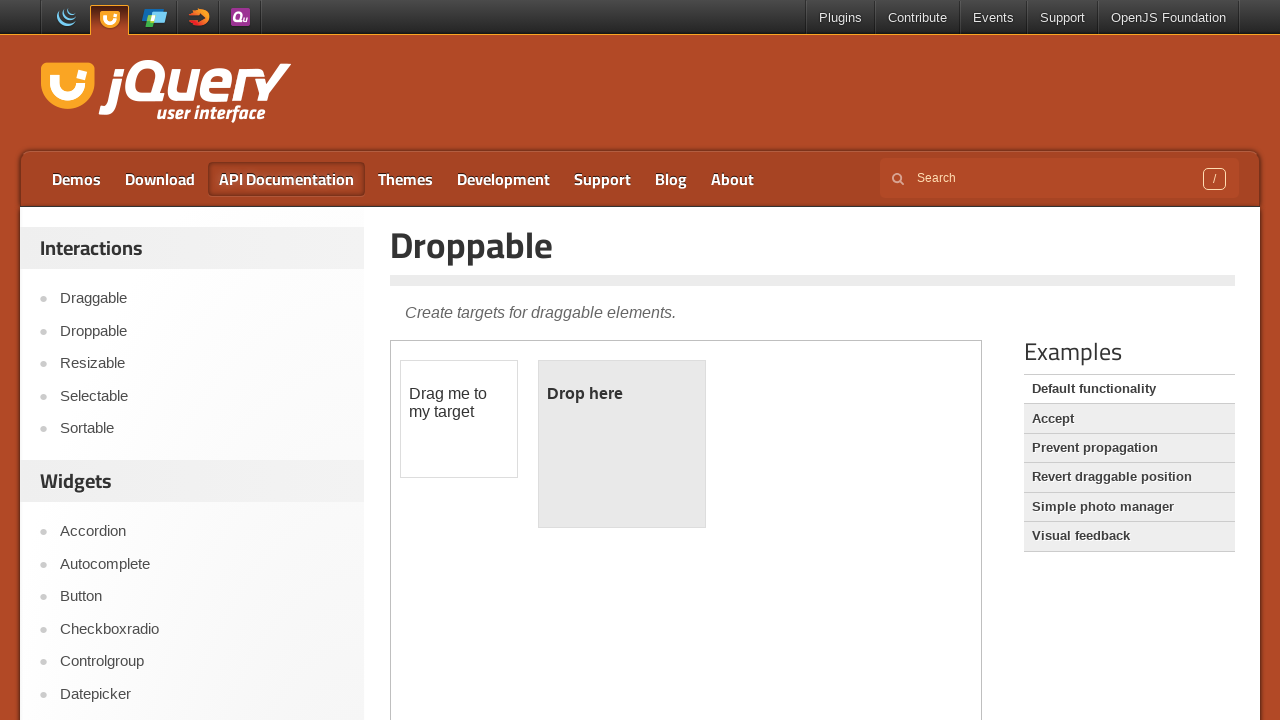

Waited 1 second for new windows to open
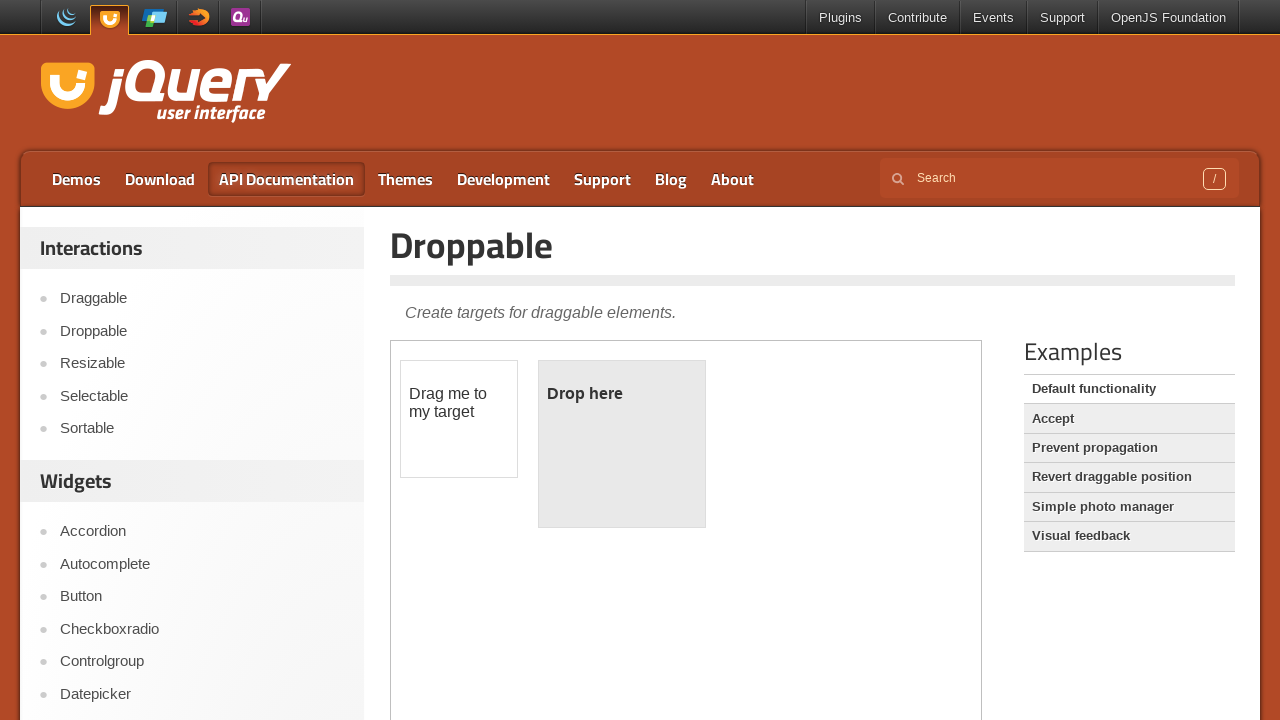

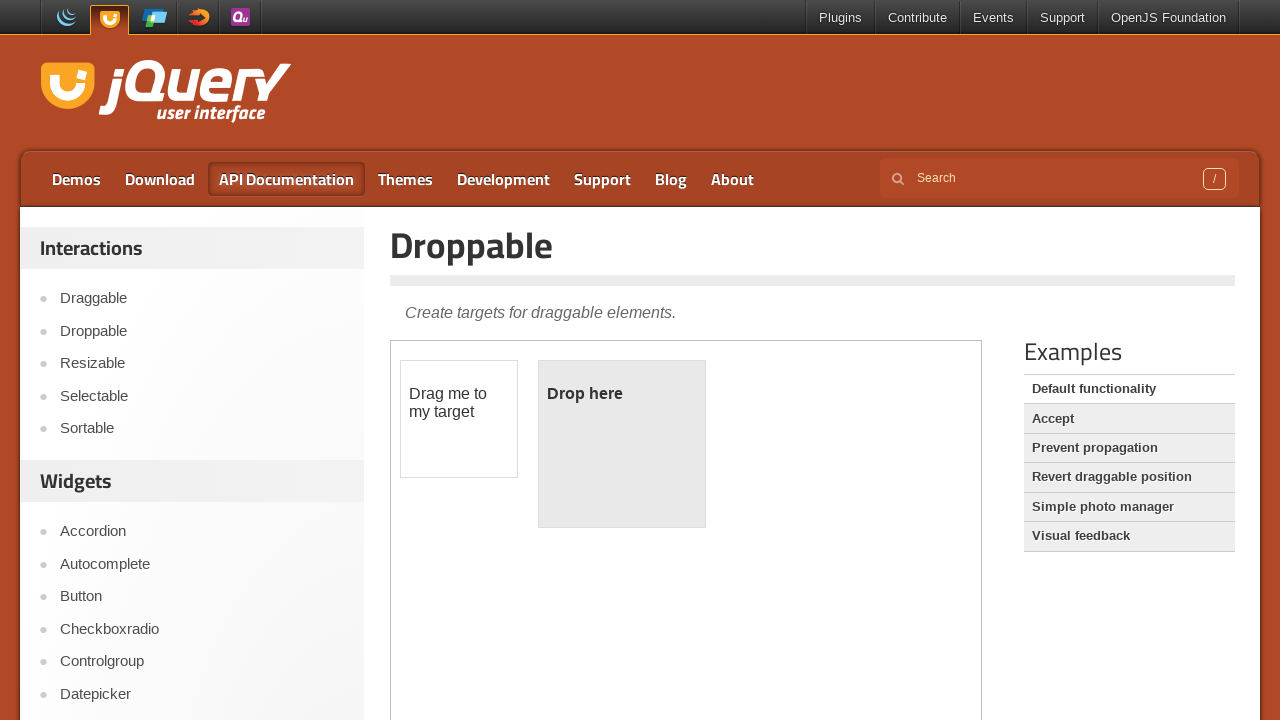